Completes an interactive math challenge by extracting a value from an element's attribute, calculating the answer using a mathematical formula, filling in the result, checking required checkboxes, and submitting the form.

Starting URL: http://suninjuly.github.io/get_attribute.html

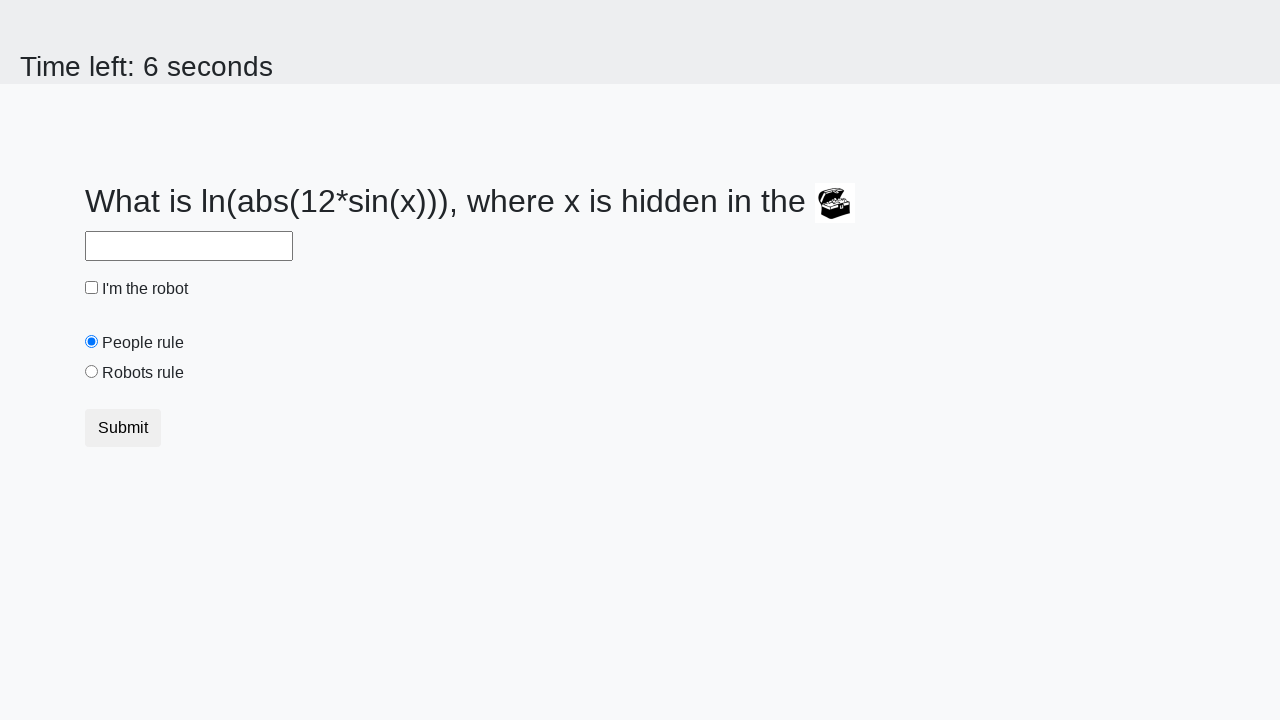

Located treasure element
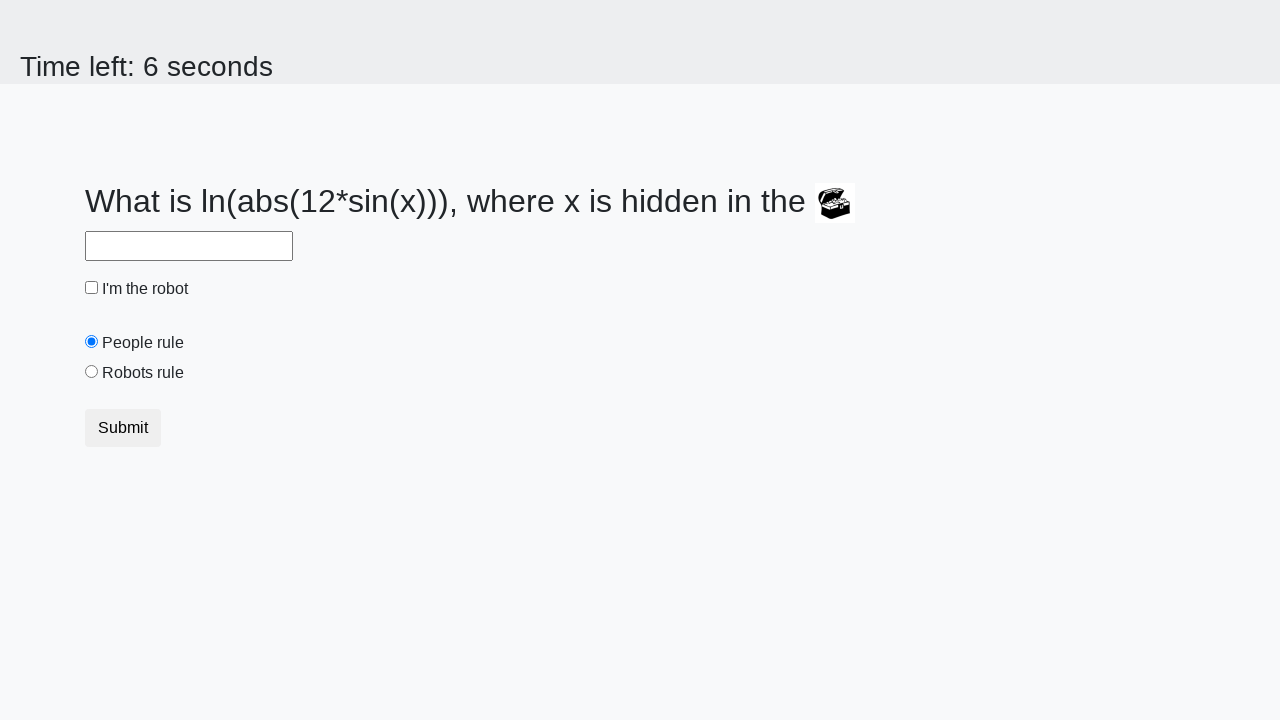

Extracted valuex attribute from treasure element
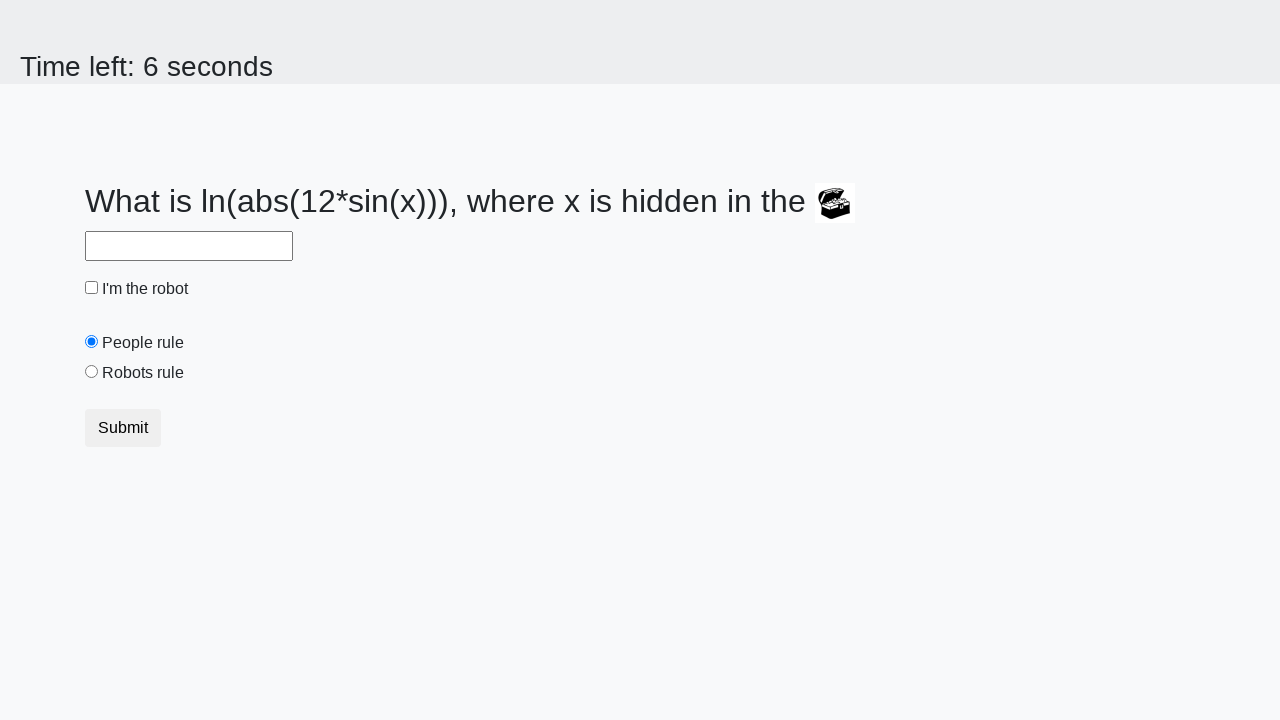

Calculated answer using mathematical formula: log(abs(12*sin(x)))
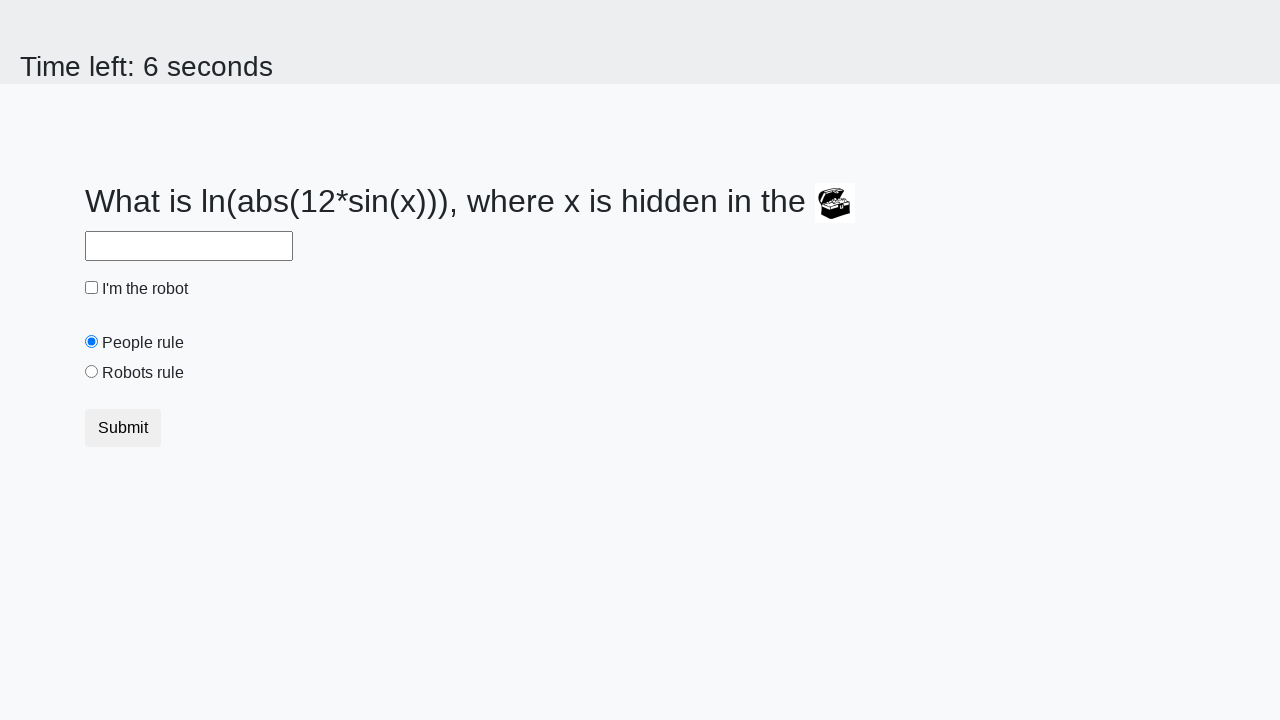

Filled answer field with calculated result on #answer
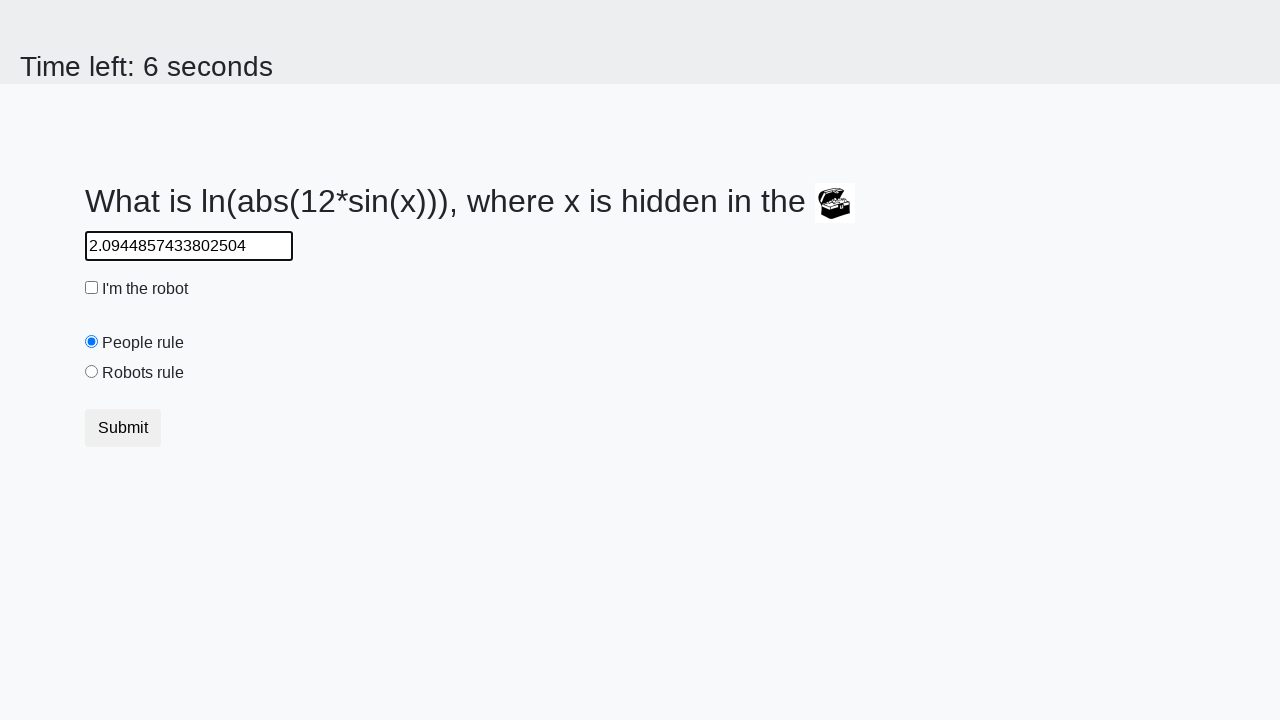

Checked robot checkbox at (92, 288) on #robotCheckbox
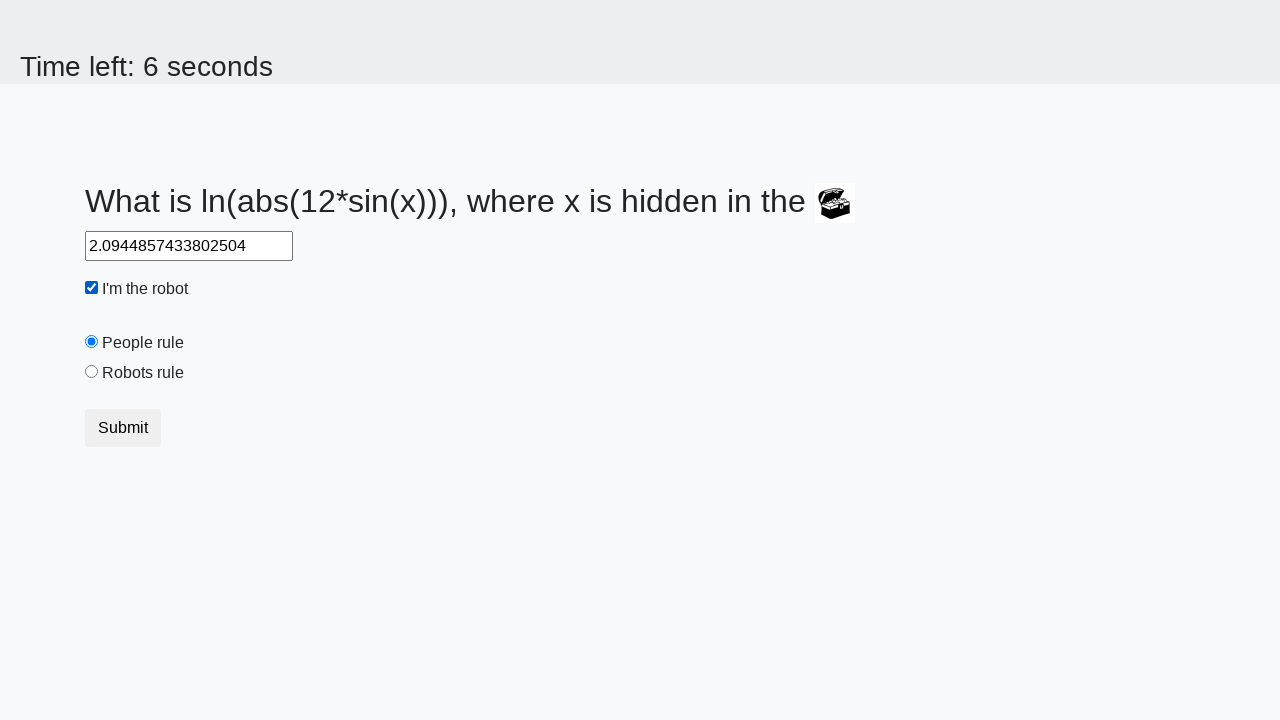

Checked robots rule checkbox at (92, 372) on #robotsRule
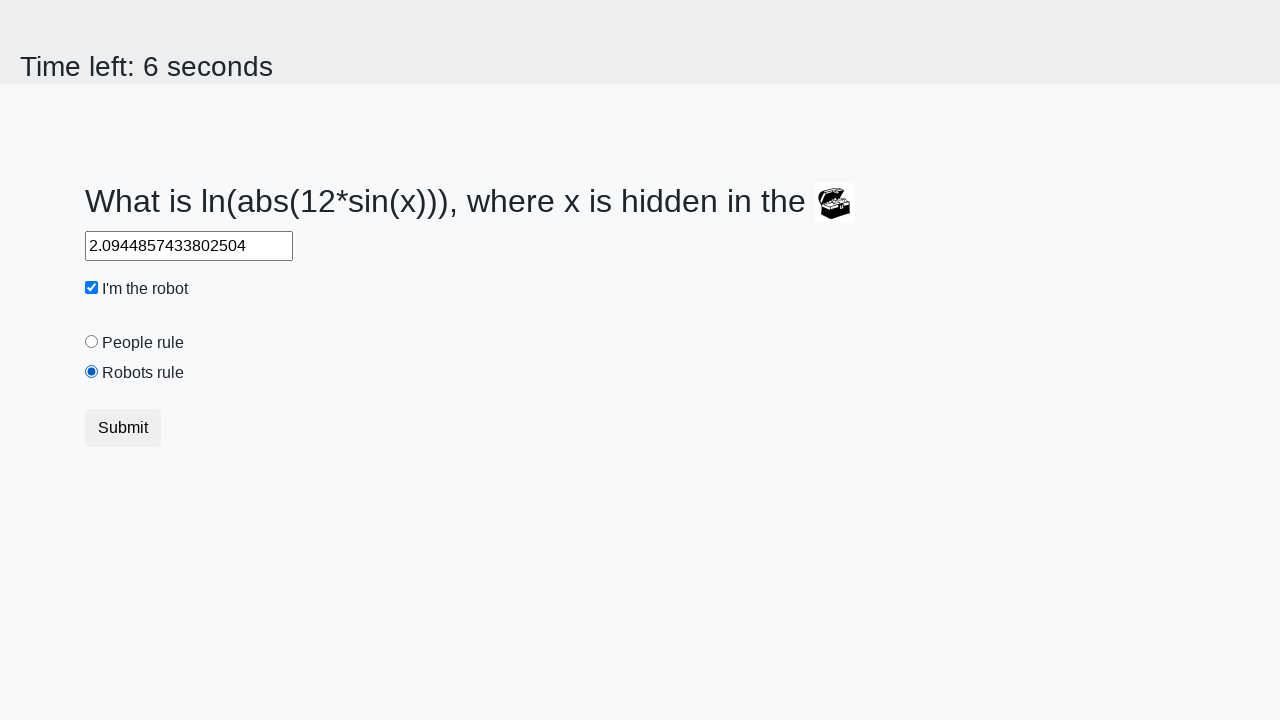

Submitted the form at (123, 428) on button[type='submit']
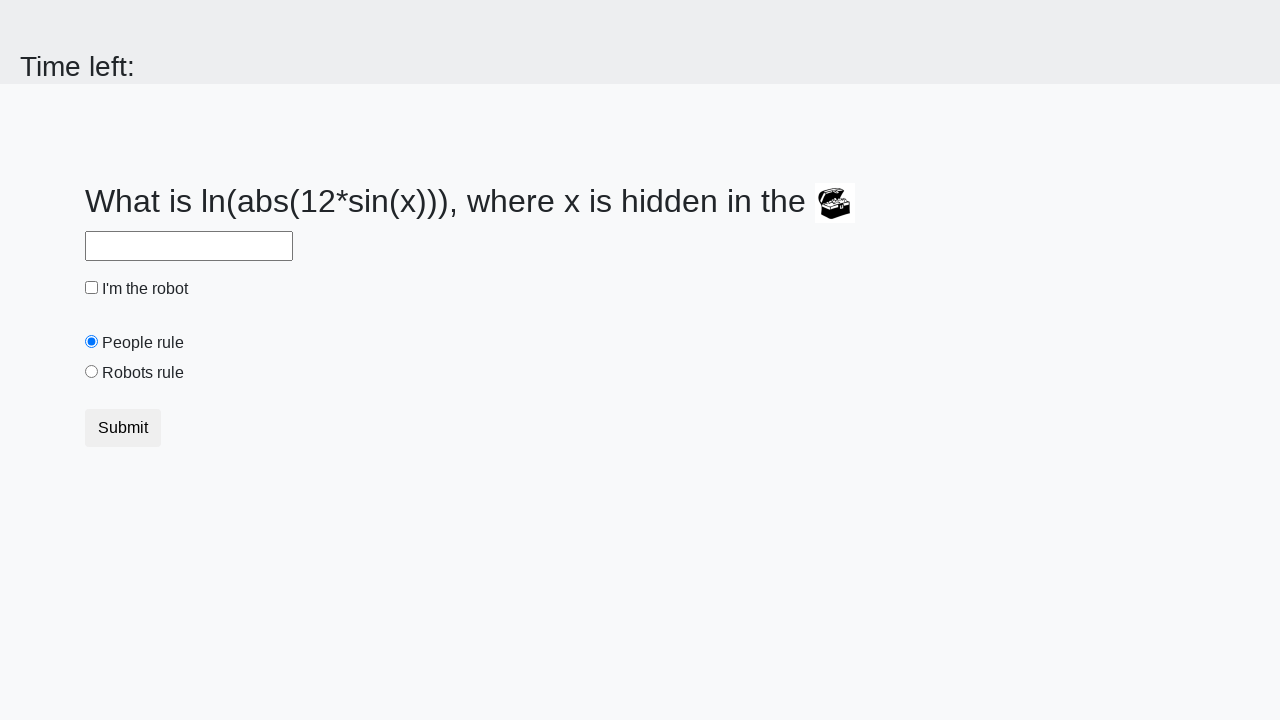

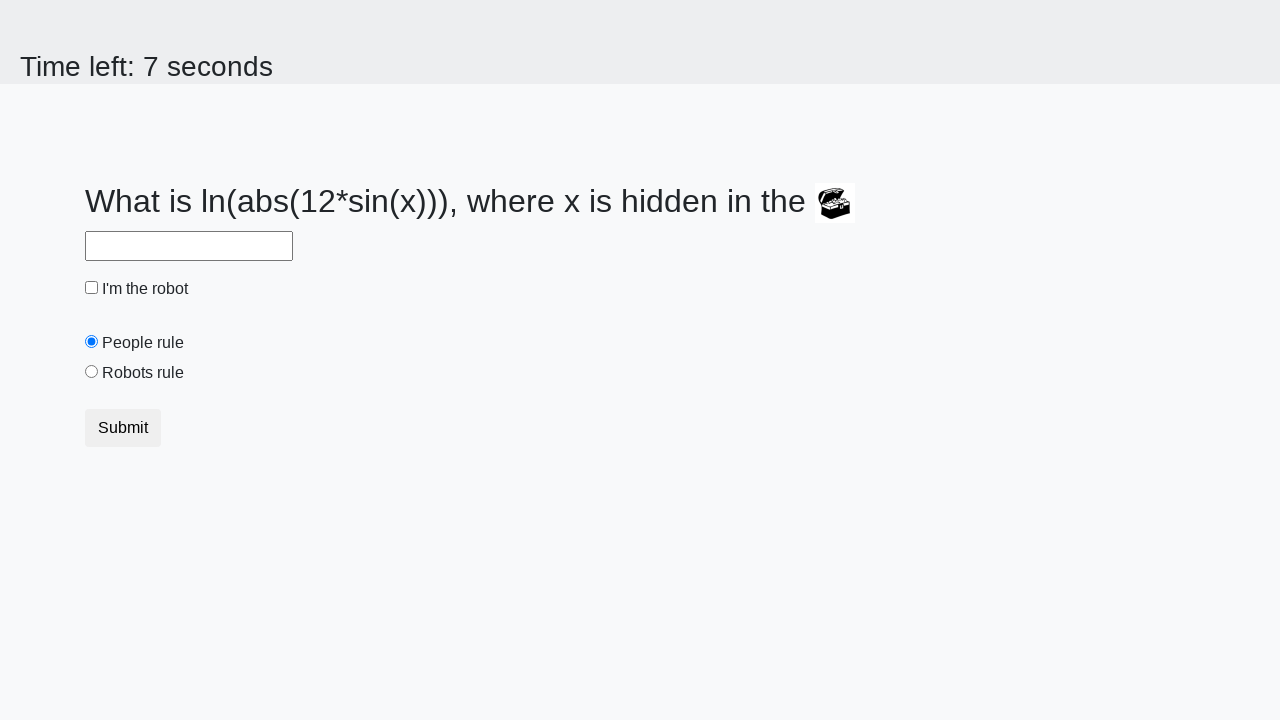